Tests frame and nested frame handling by switching between frames, entering text in input fields within different frames, and navigating back to the home page

Starting URL: https://demo.automationtesting.in/Frames.html

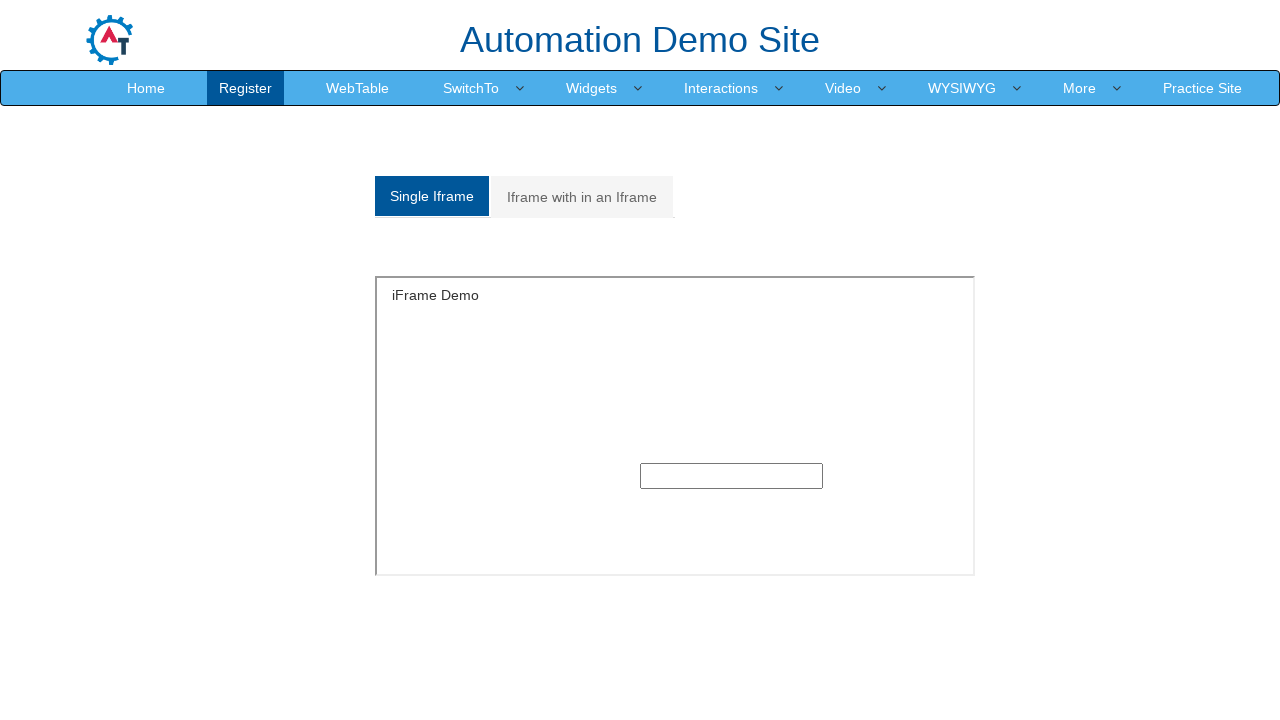

Located single frame with ID 'singleframe'
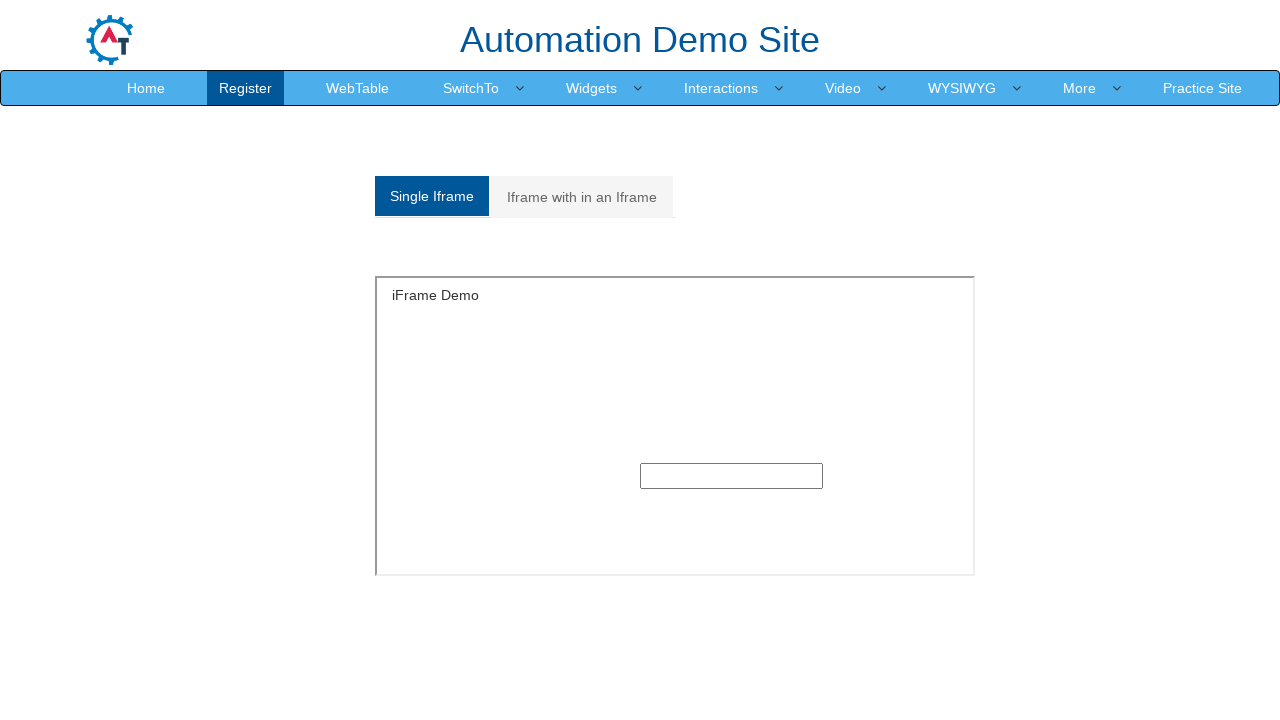

Filled text input in single frame with 'Hello' on #singleframe >> internal:control=enter-frame >> input[type='text']
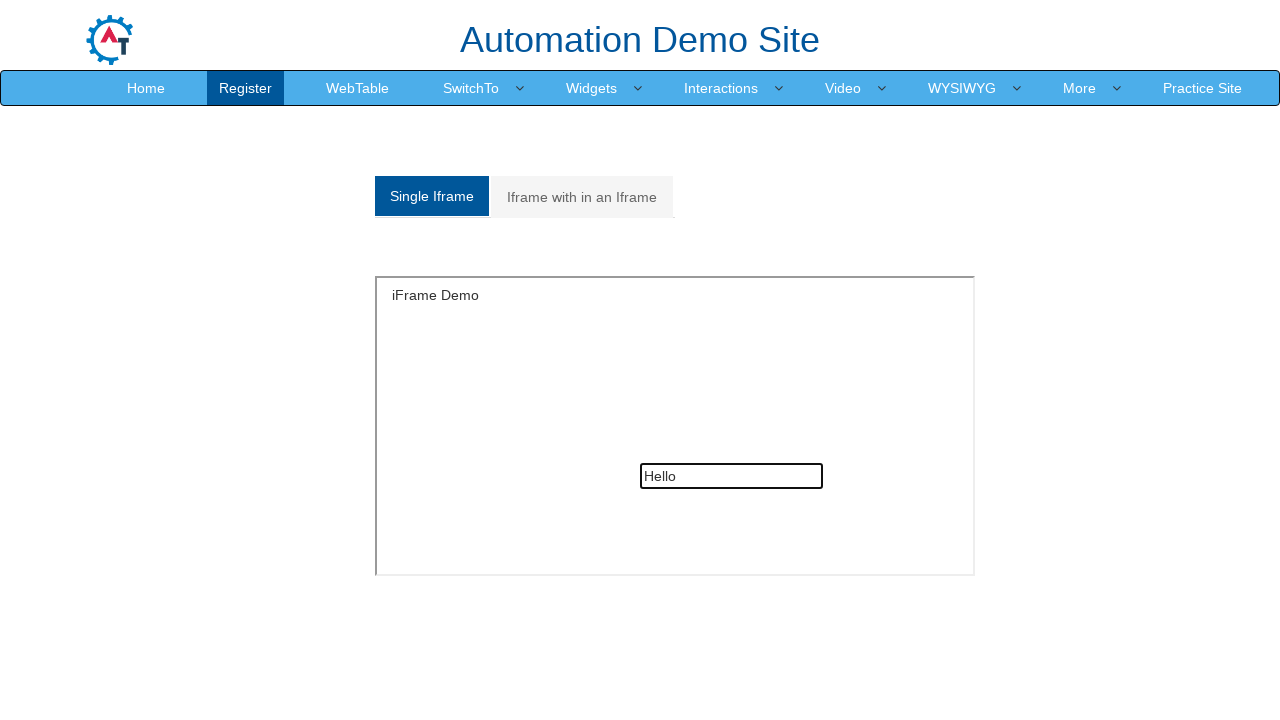

Clicked on 'Iframe with in an Iframe' tab to navigate to nested frames at (582, 197) on xpath=//a[text()='Iframe with in an Iframe']
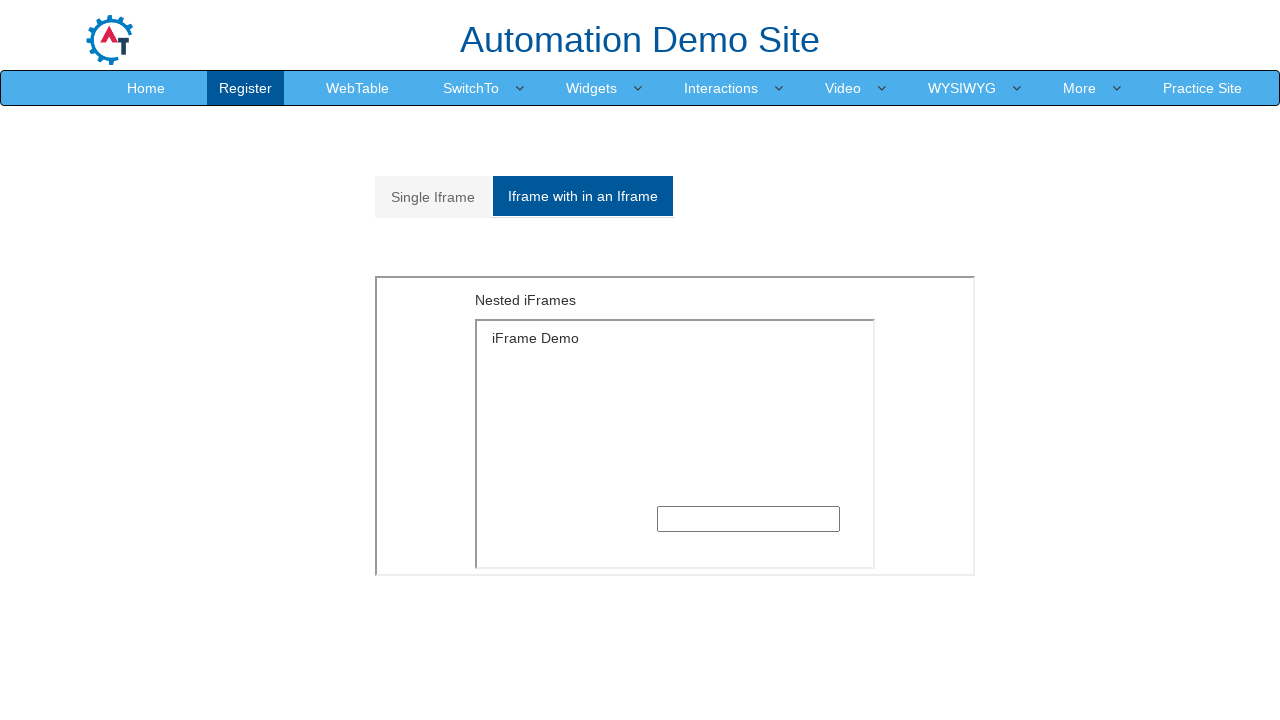

Located outer frame with specific style attributes
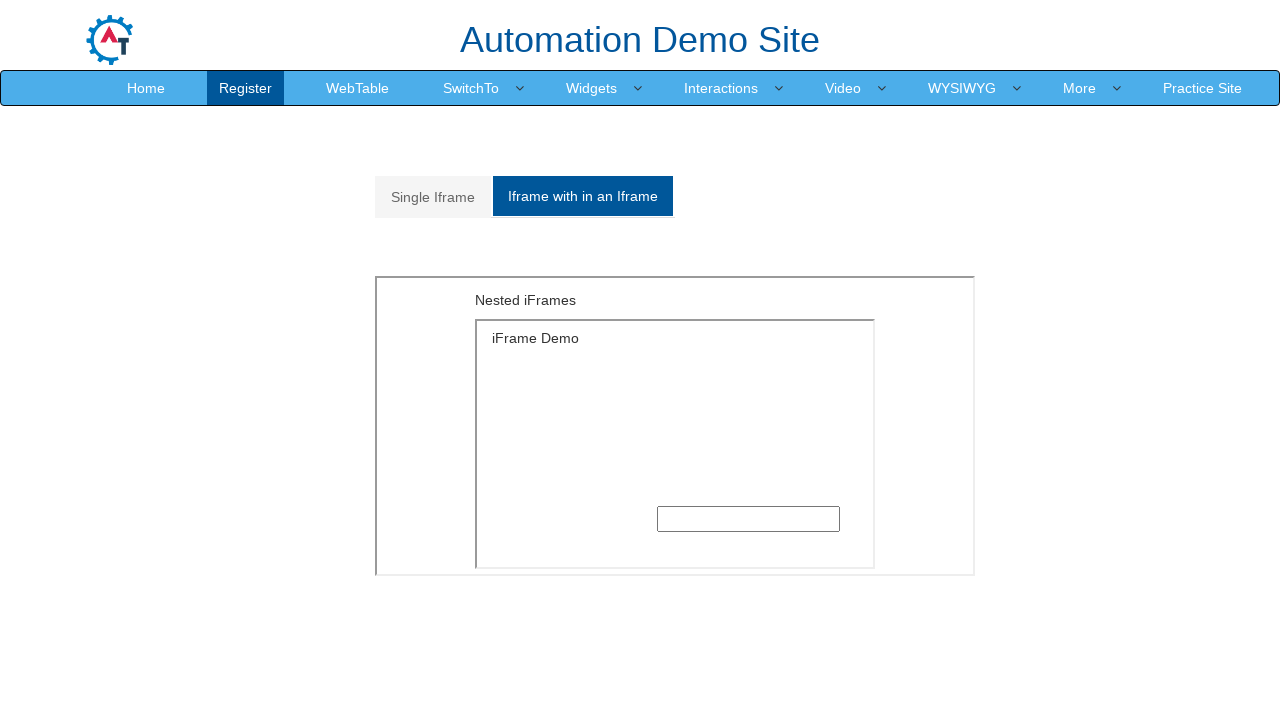

Located inner frame nested within outer frame
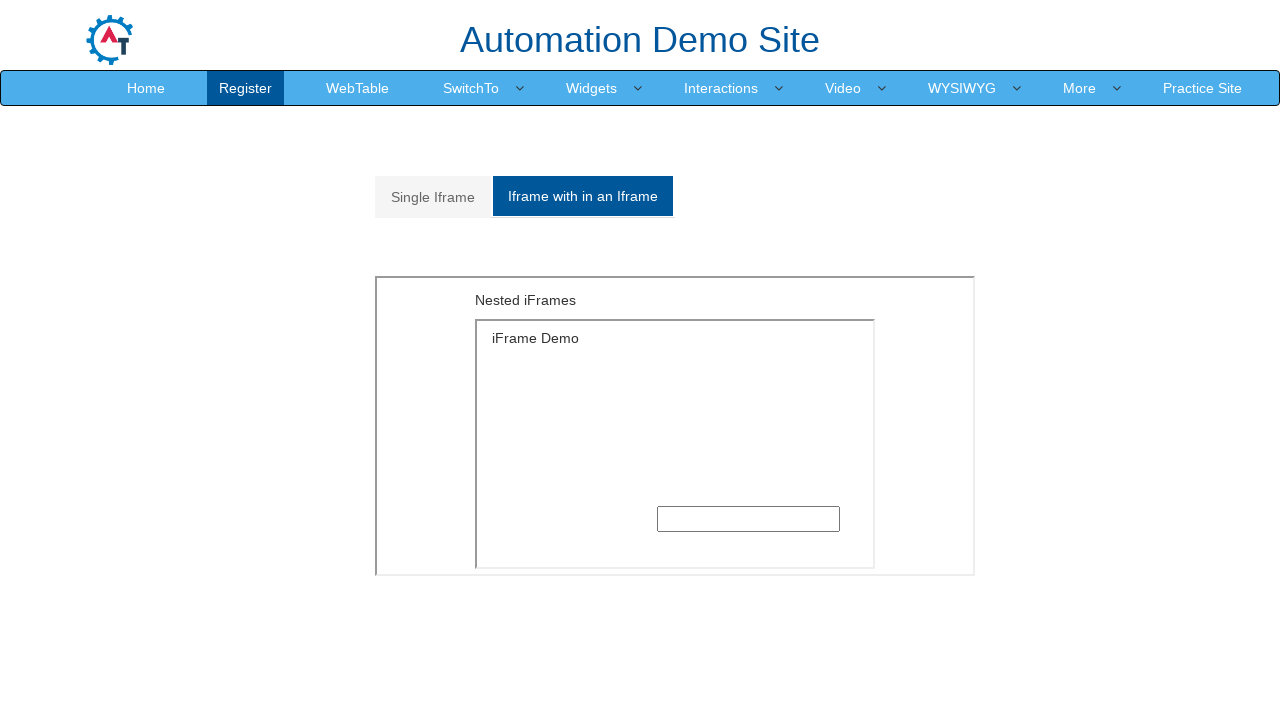

Filled text input in nested inner frame with 'World' on [style='float: left;height: 300px;width:600px'] >> internal:control=enter-frame 
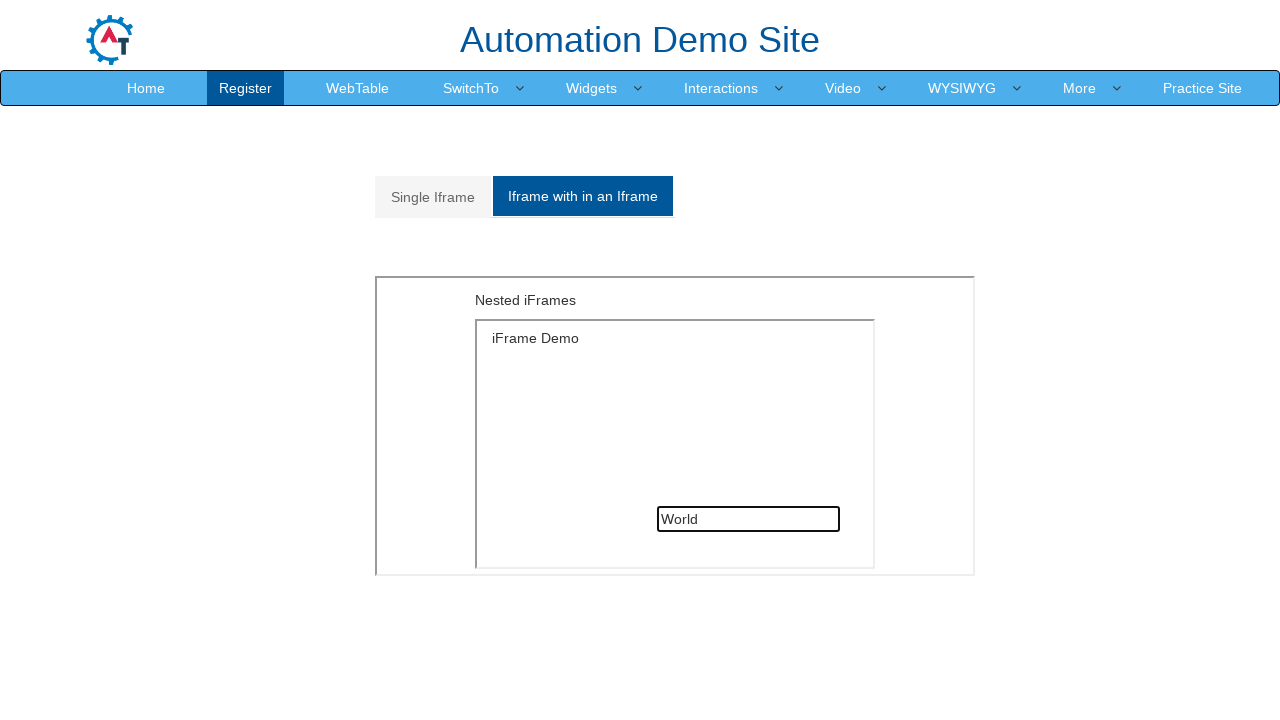

Clicked 'Home' link to navigate back to home page at (146, 88) on xpath=//a[text()='Home']
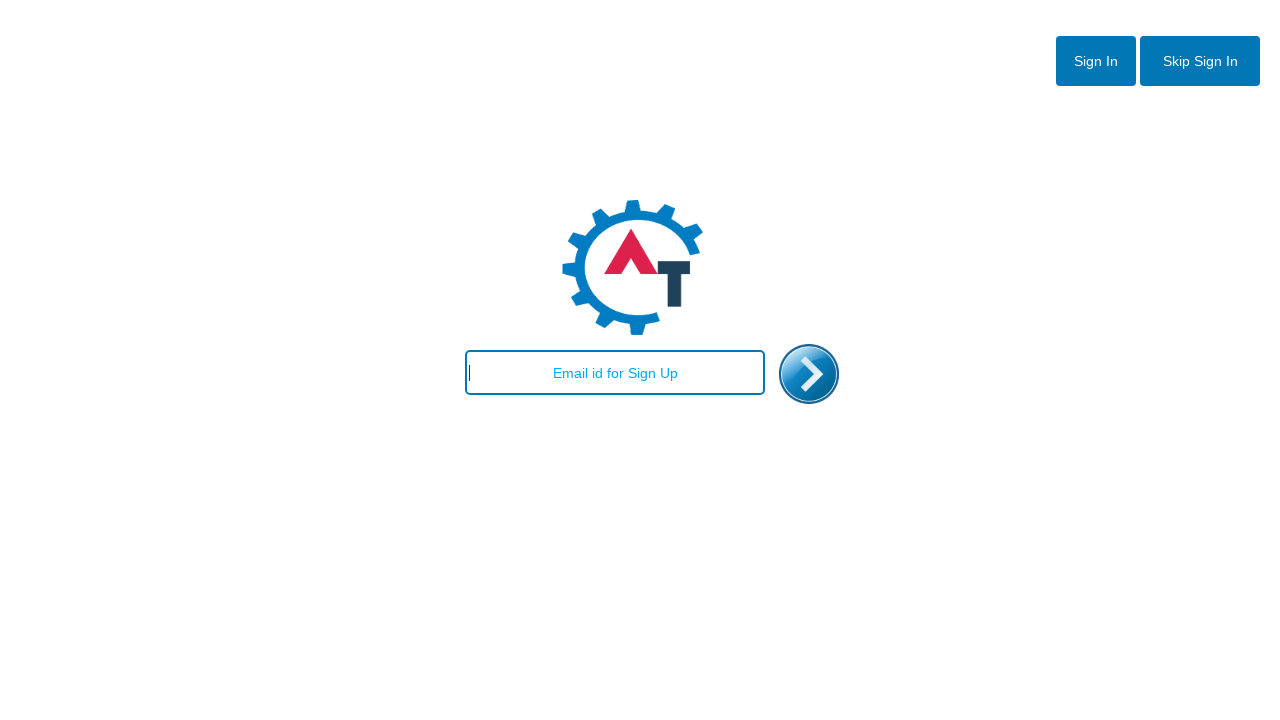

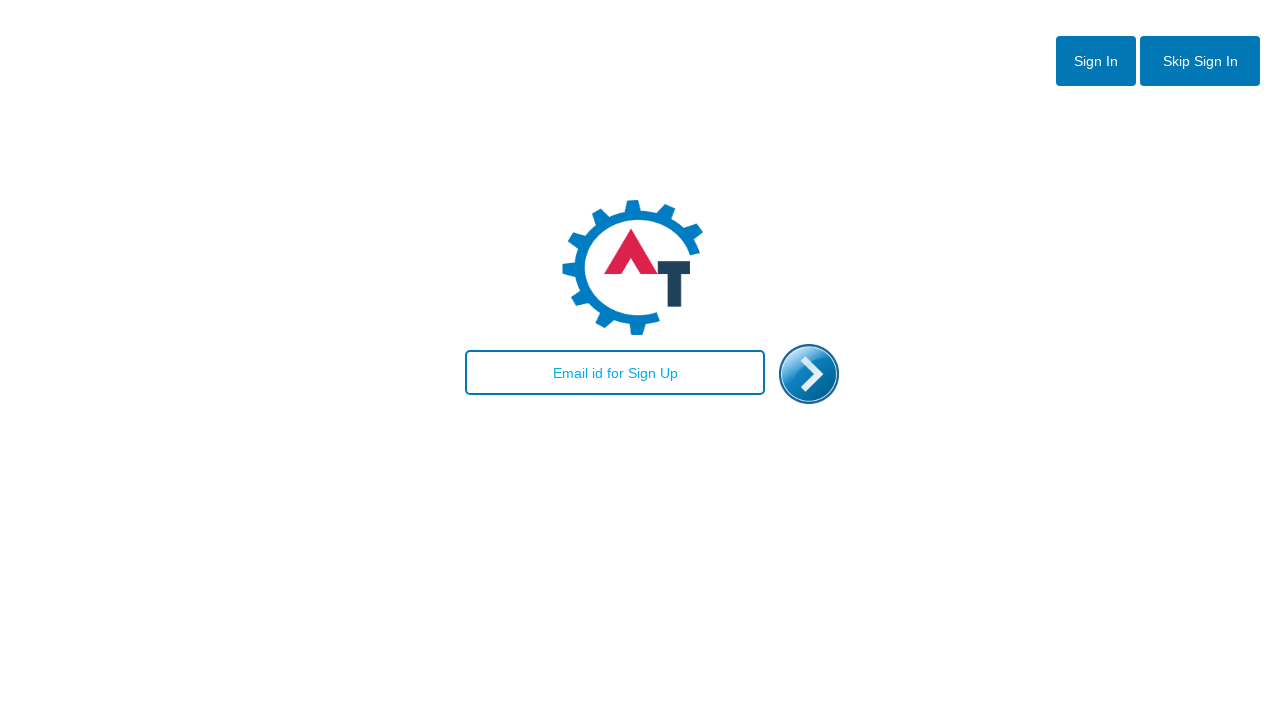